Tests dropdown selection functionality by selecting different options and verifying the dropdown contents

Starting URL: https://the-internet.herokuapp.com/dropdown

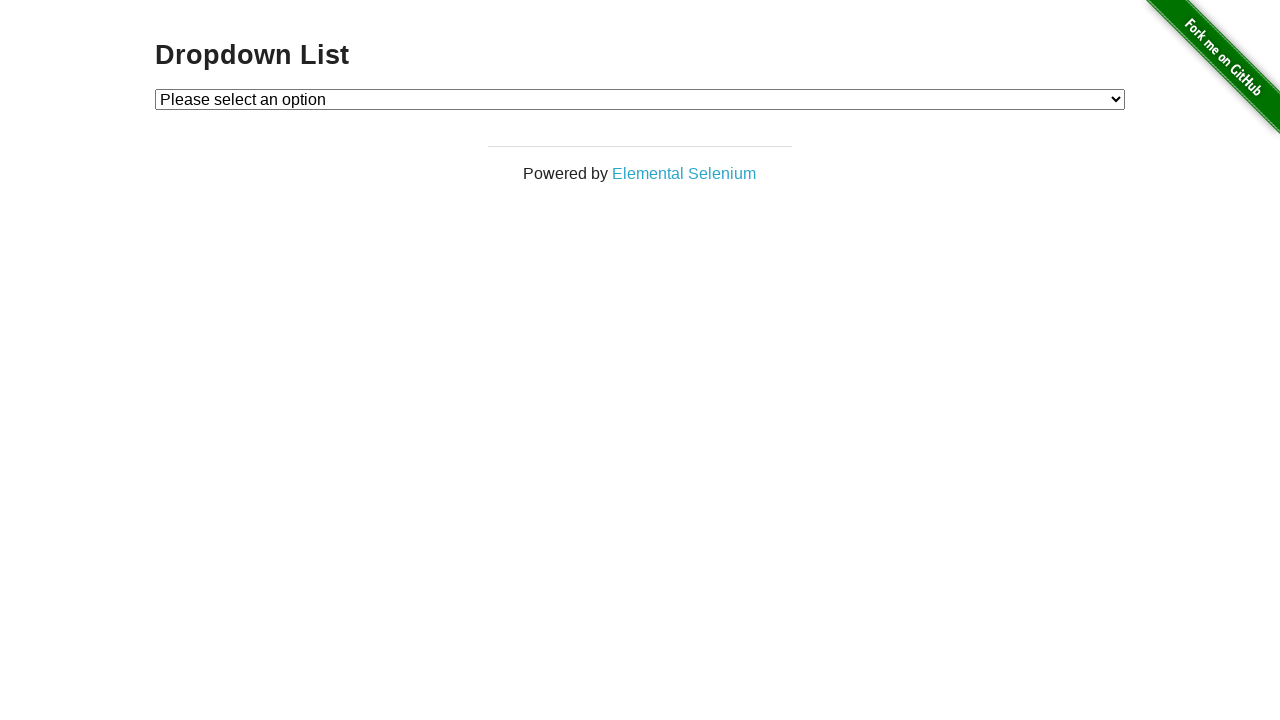

Navigated to dropdown test page
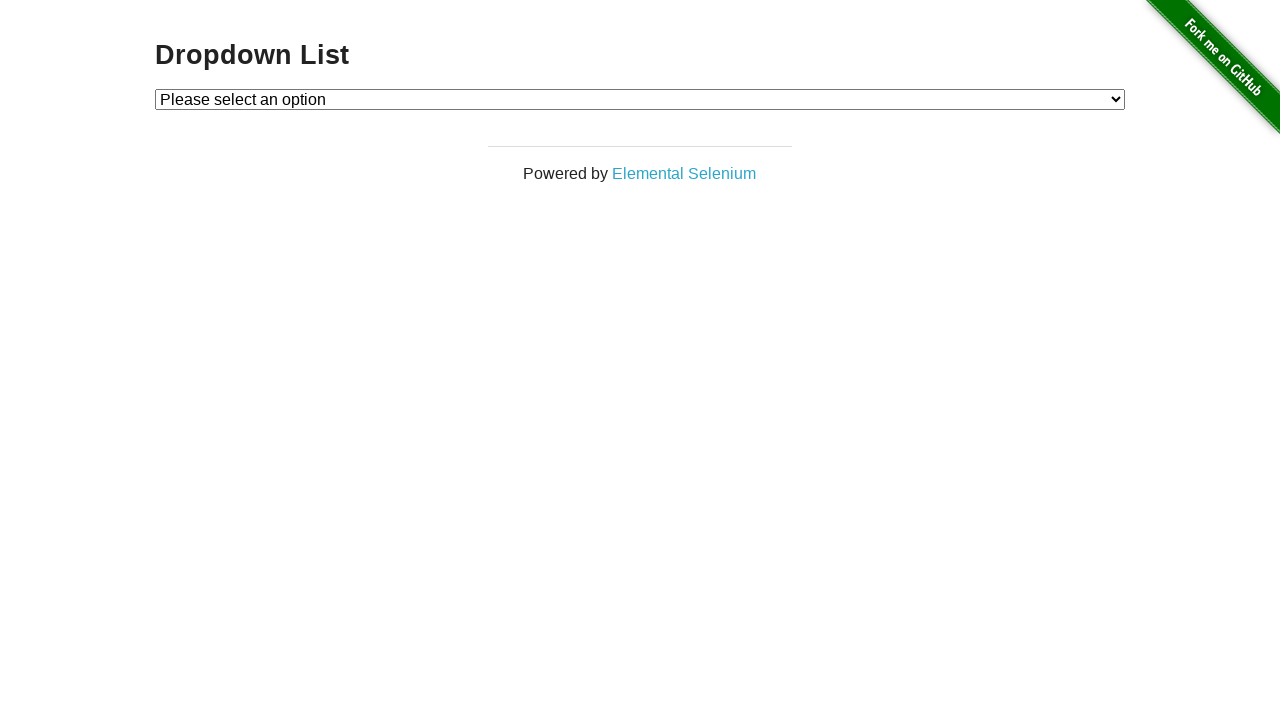

Located dropdown element
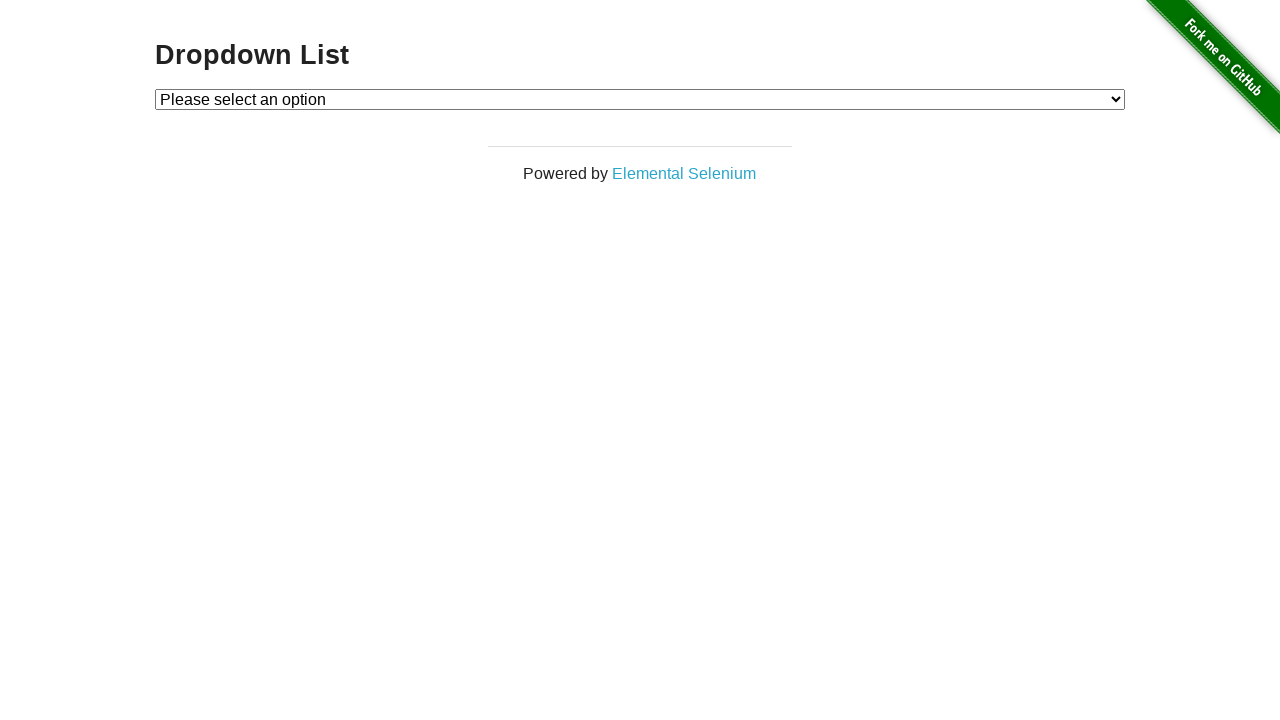

Retrieved initial selected option text
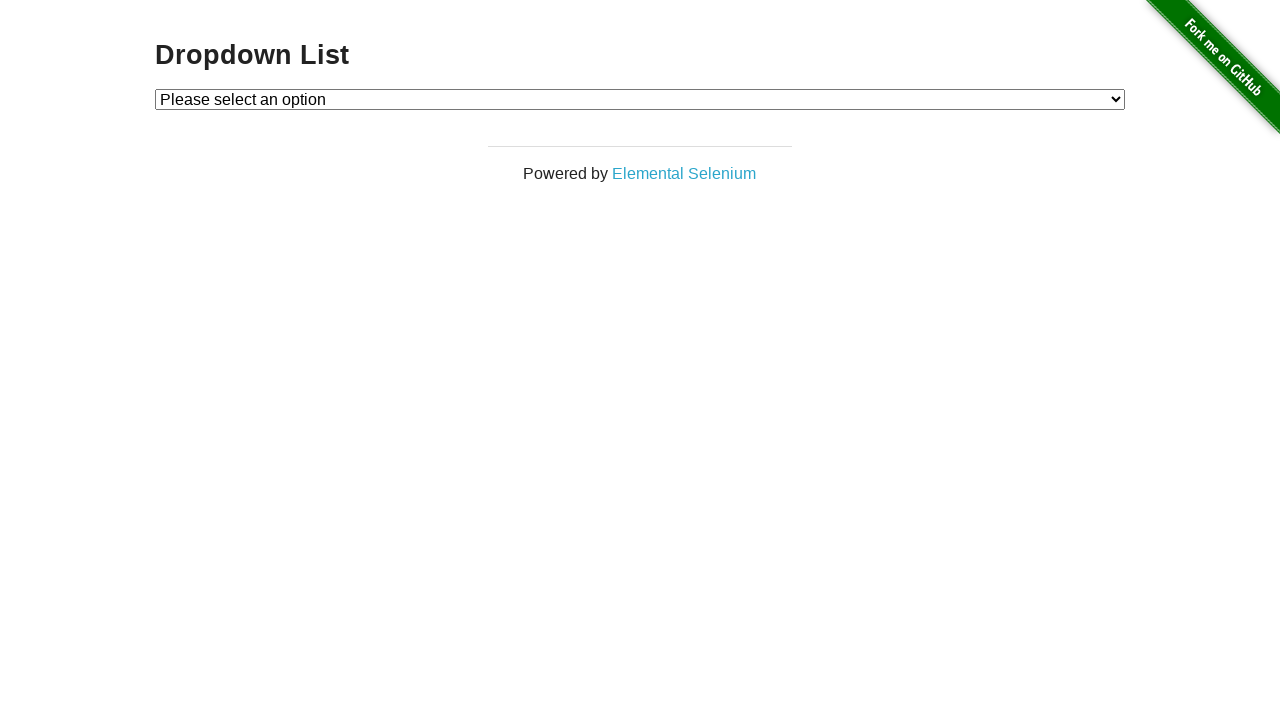

Verified initial option is 'Please select an option'
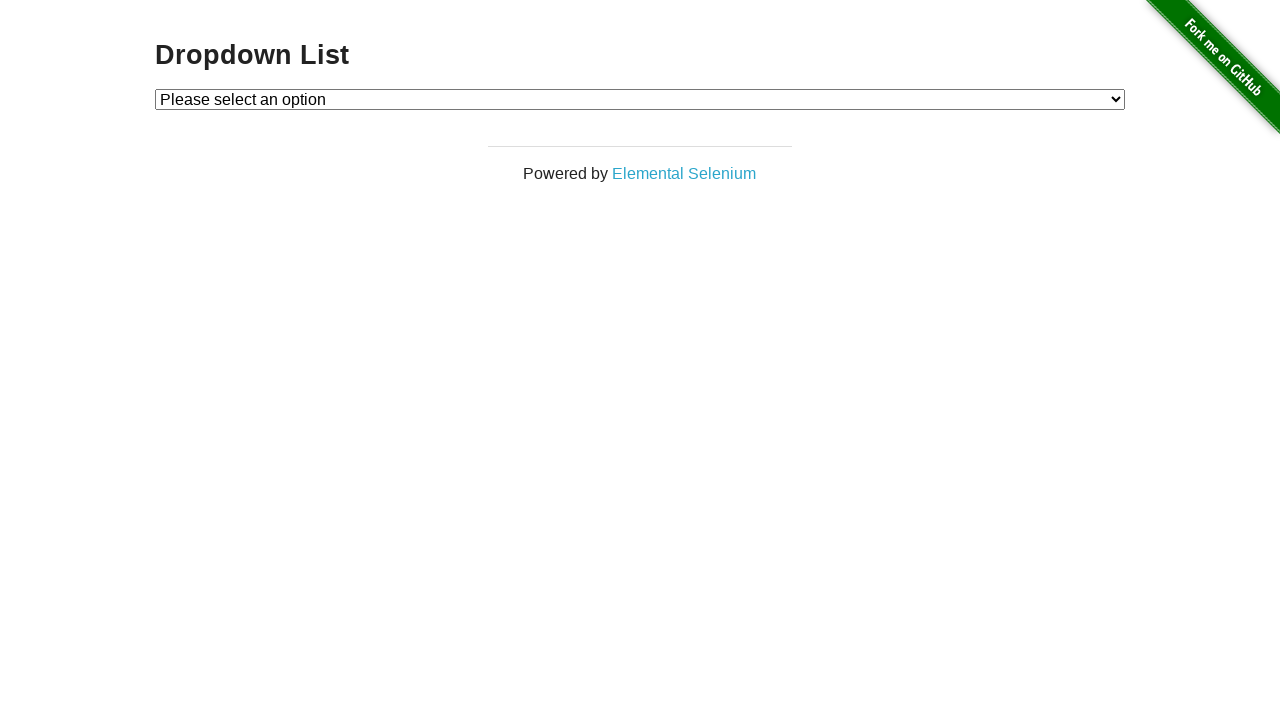

Selected 'Option 1' from dropdown by label on select#dropdown
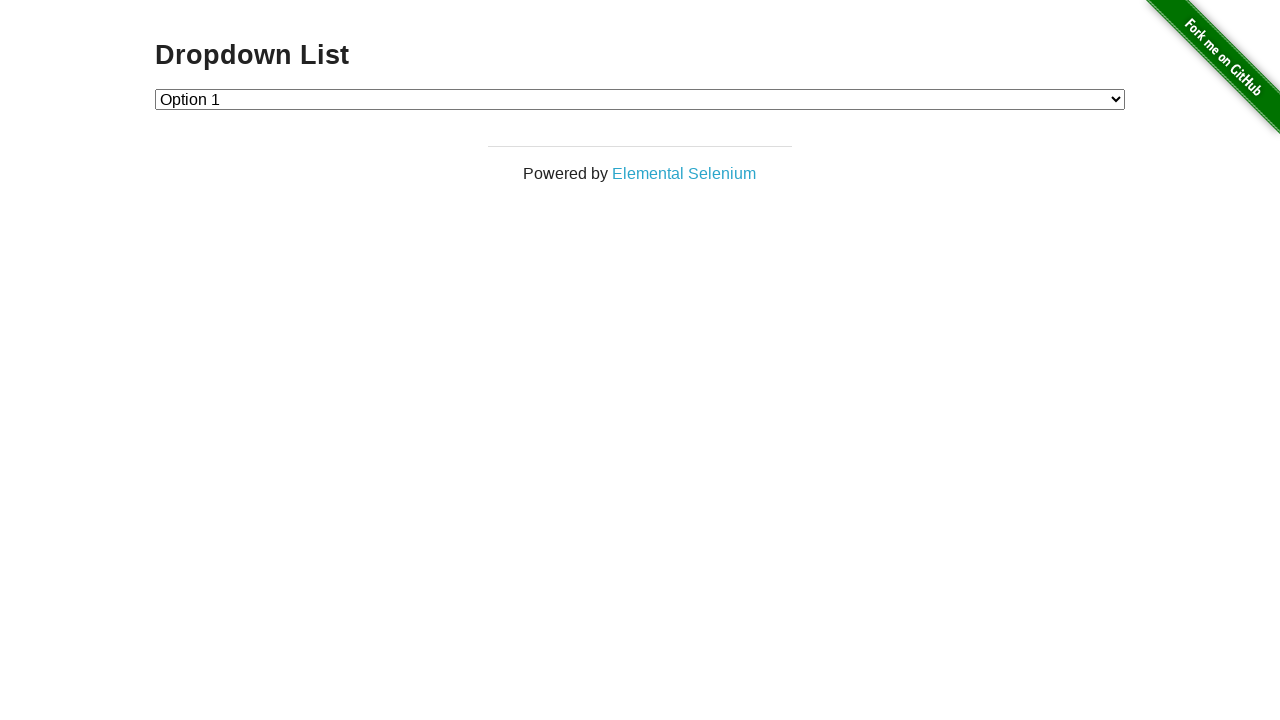

Selected 'Option 2' from dropdown by value on select#dropdown
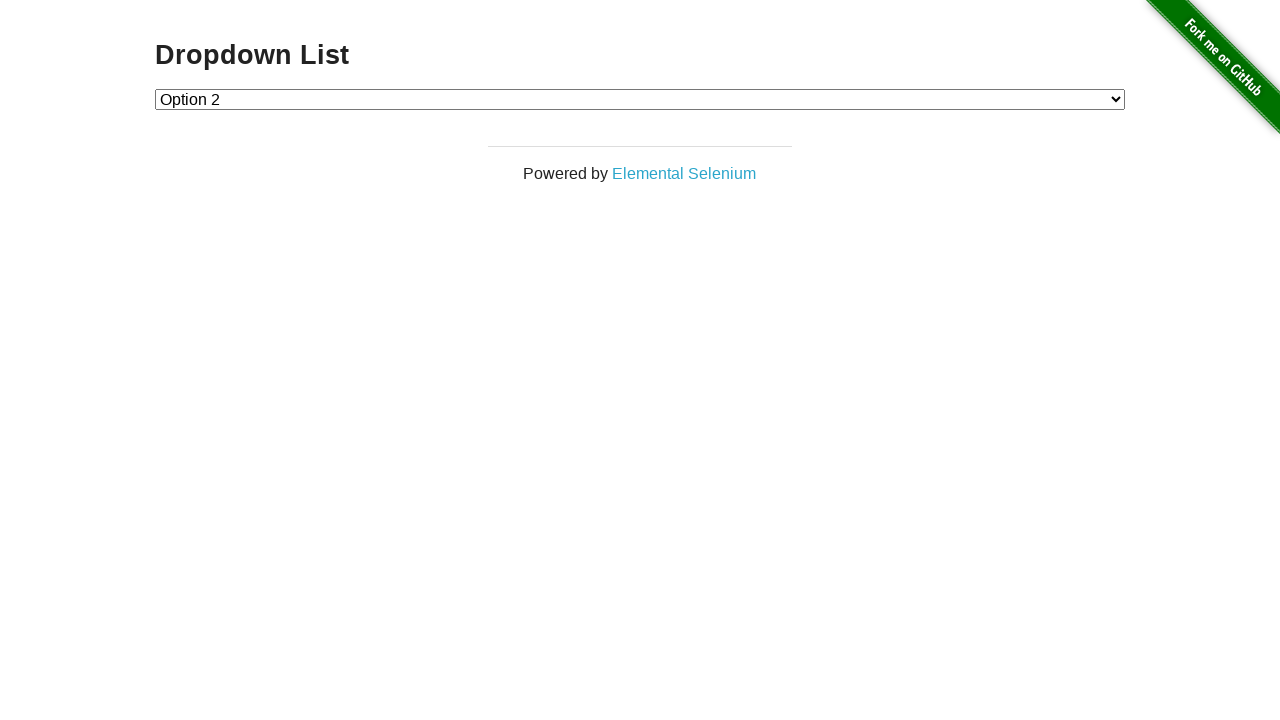

Retrieved all dropdown options
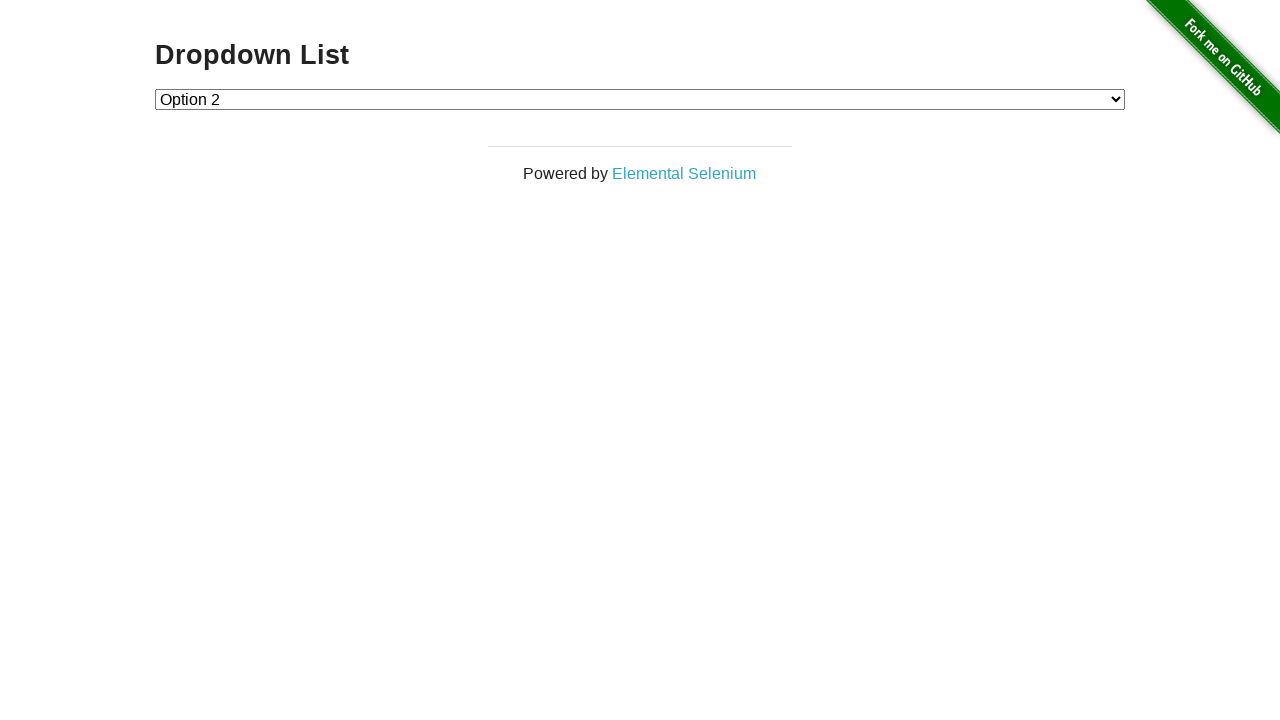

Verified all dropdown options match expected values
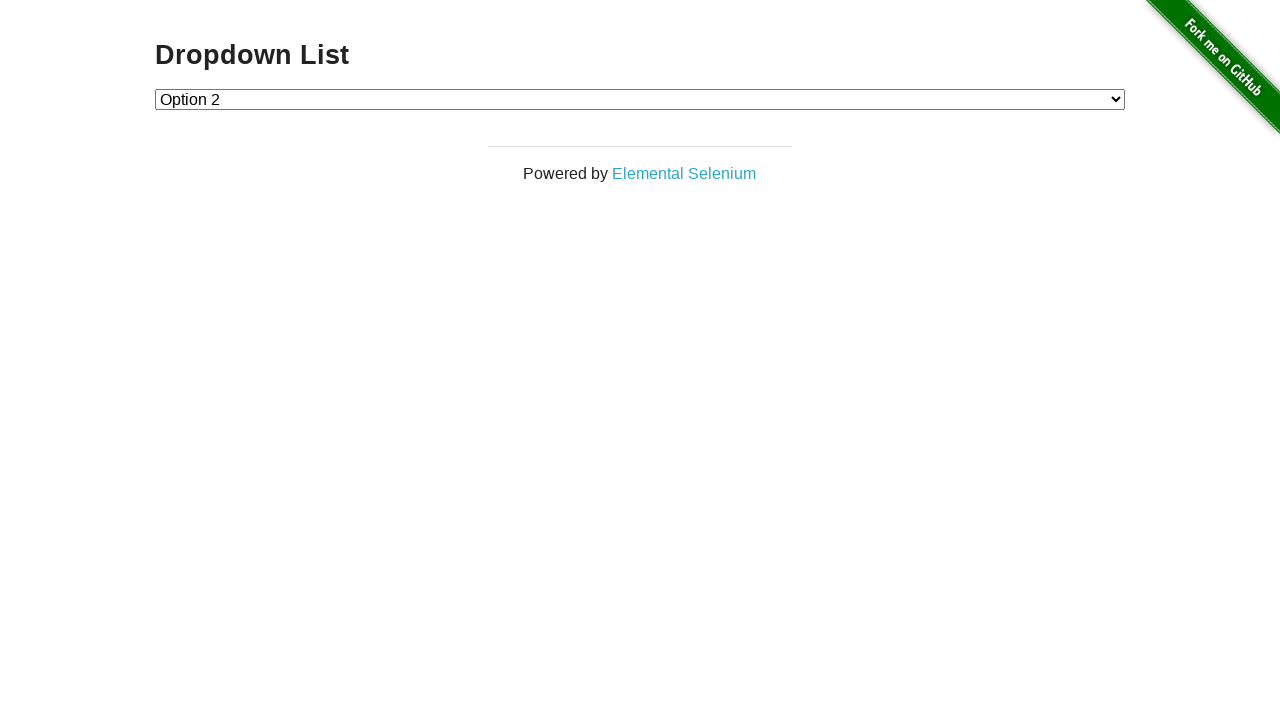

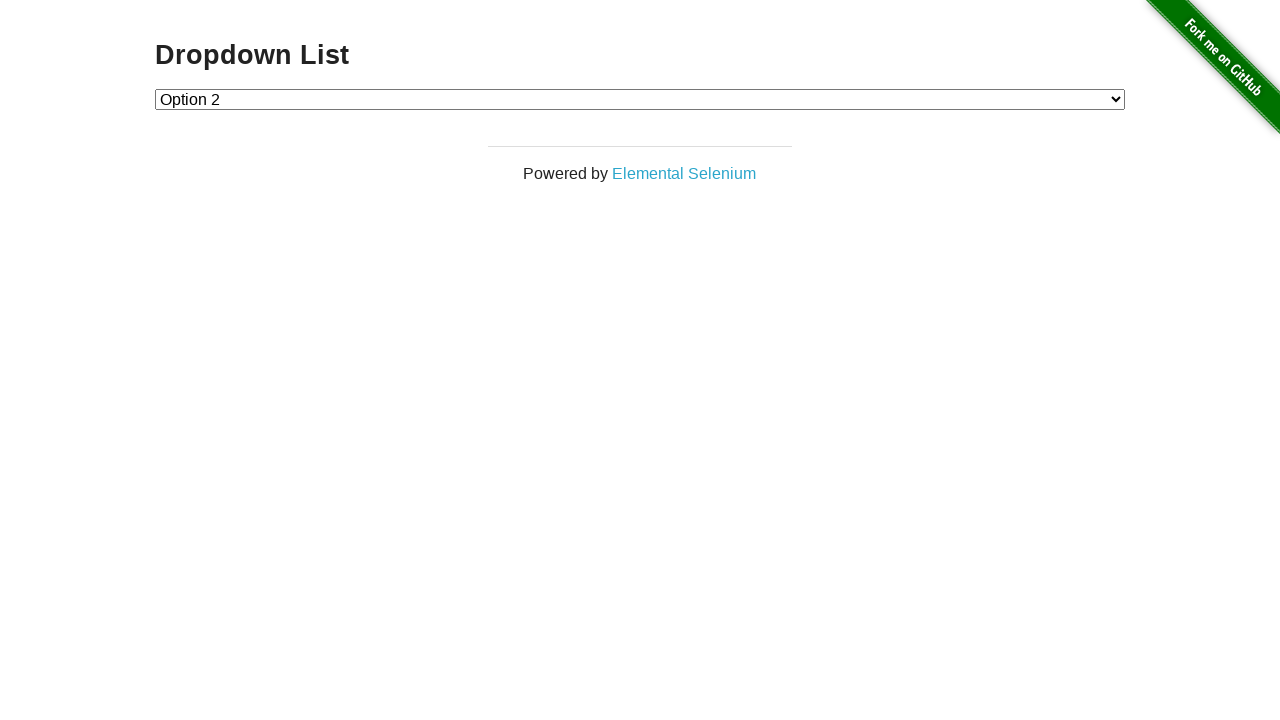